Tests form interaction by filling a name field and clicking a radio button using JavaScript execution

Starting URL: https://testautomationpractice.blogspot.com/

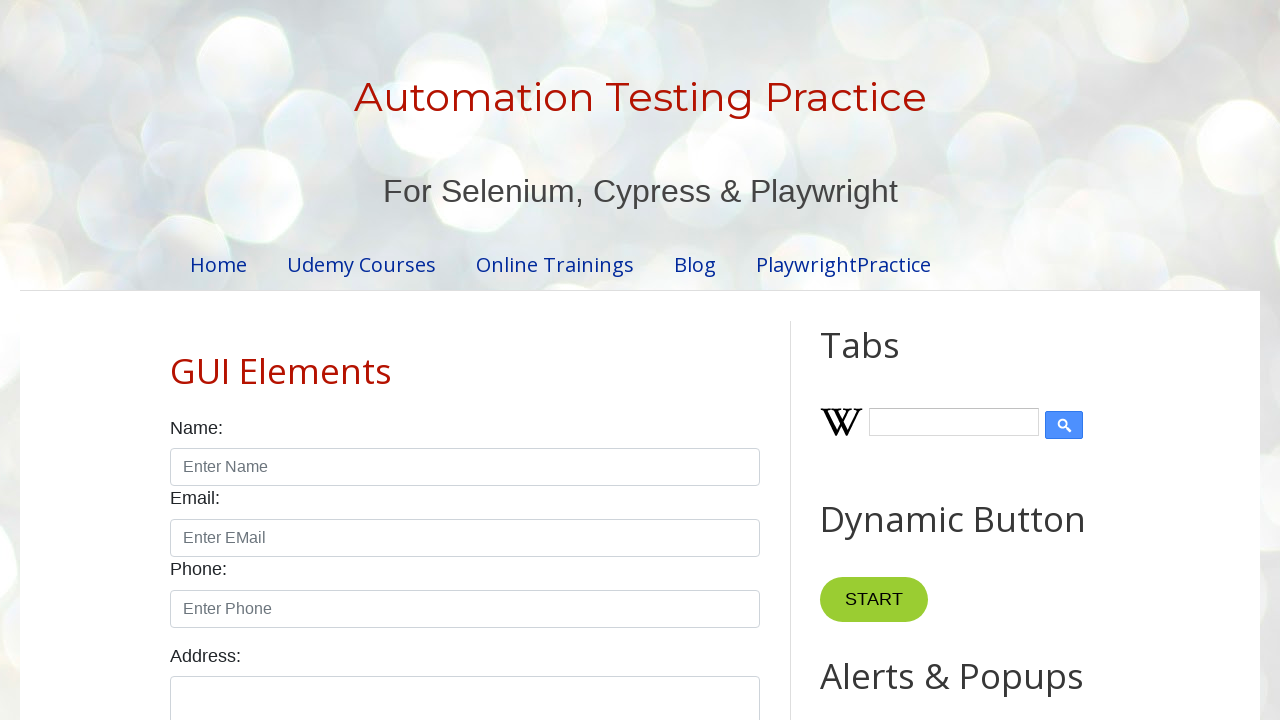

Filled name field with 'John' using JavaScript execution
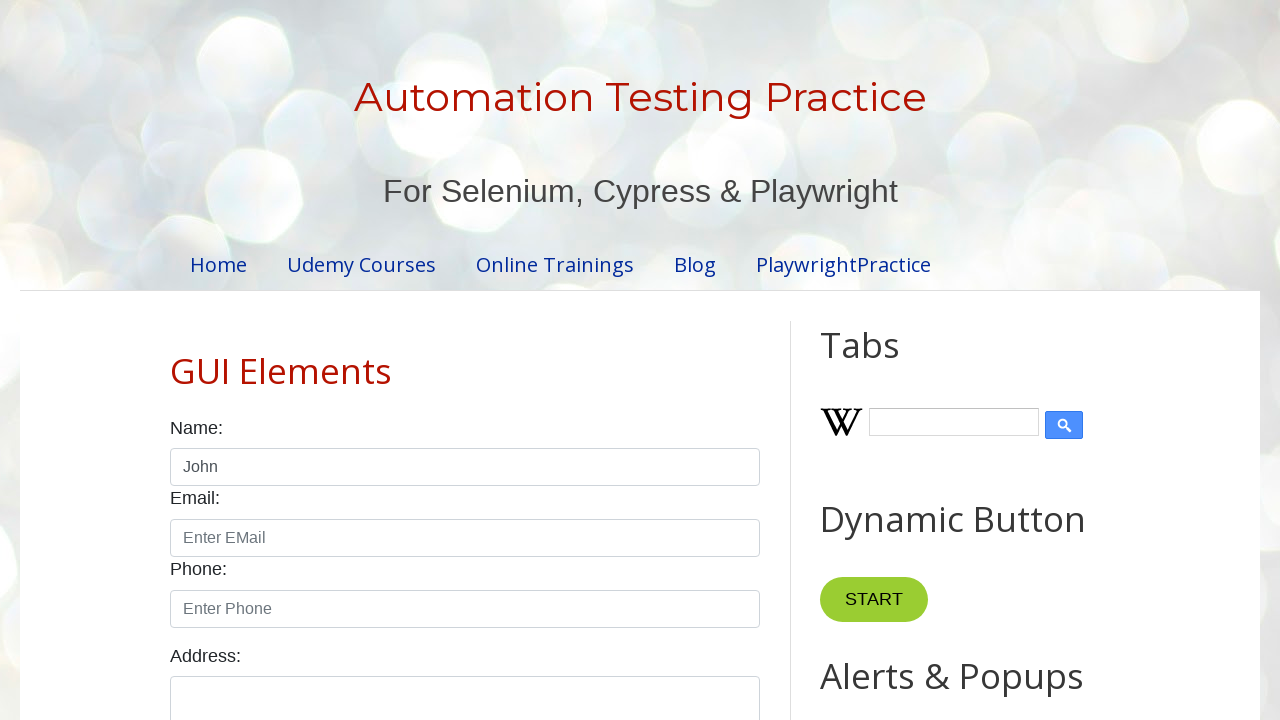

Clicked male radio button using JavaScript execution
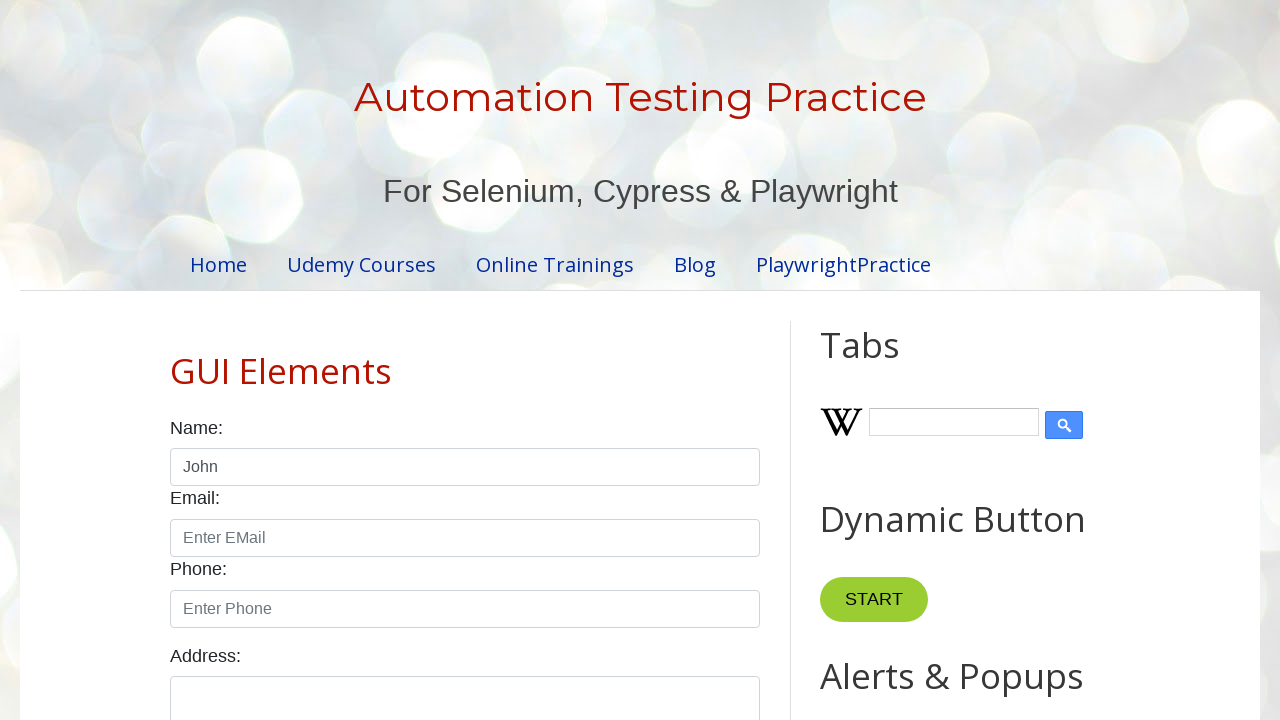

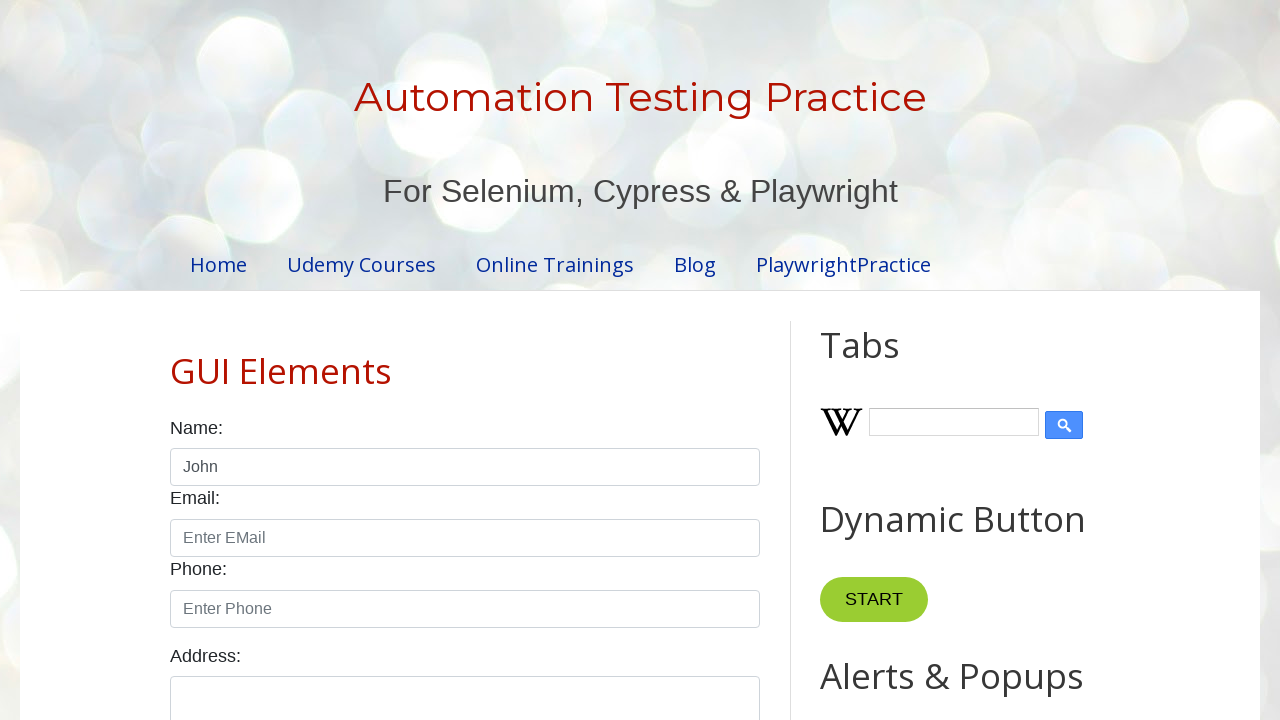